Scrolls to the footer Get Started link to bring it into view

Starting URL: https://webdriver.io/

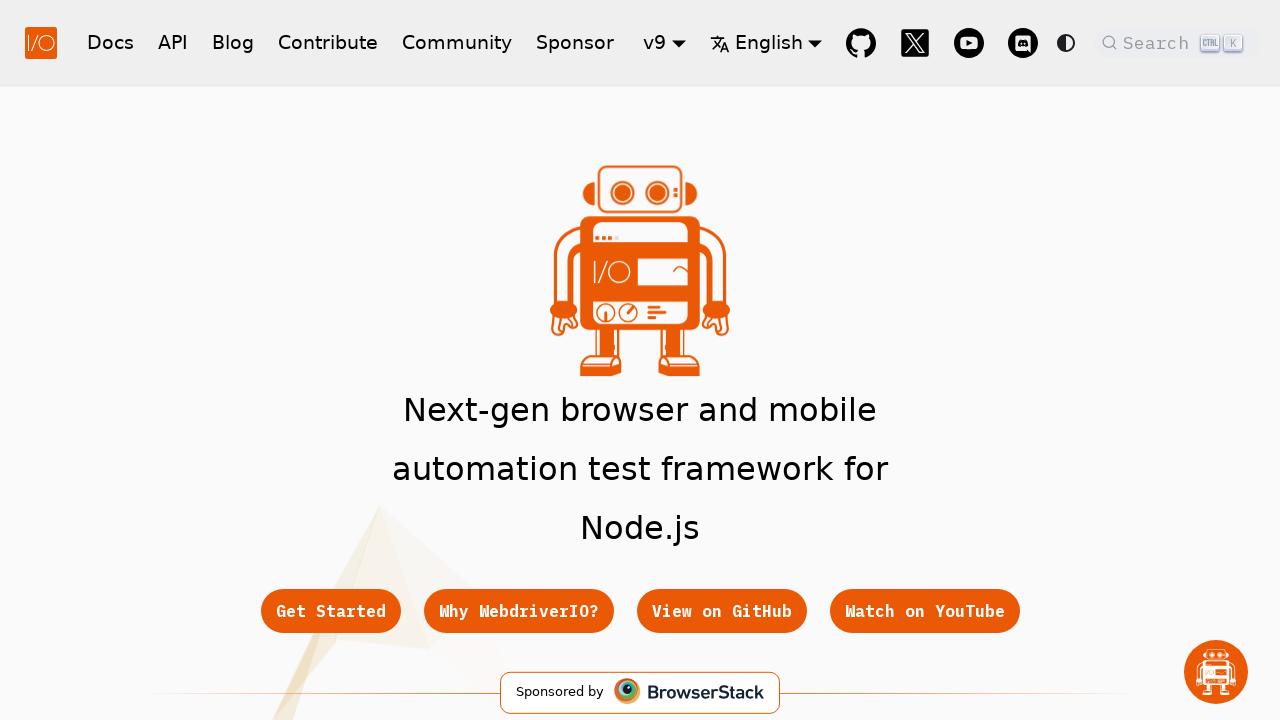

Scrolled footer Get Started link into view
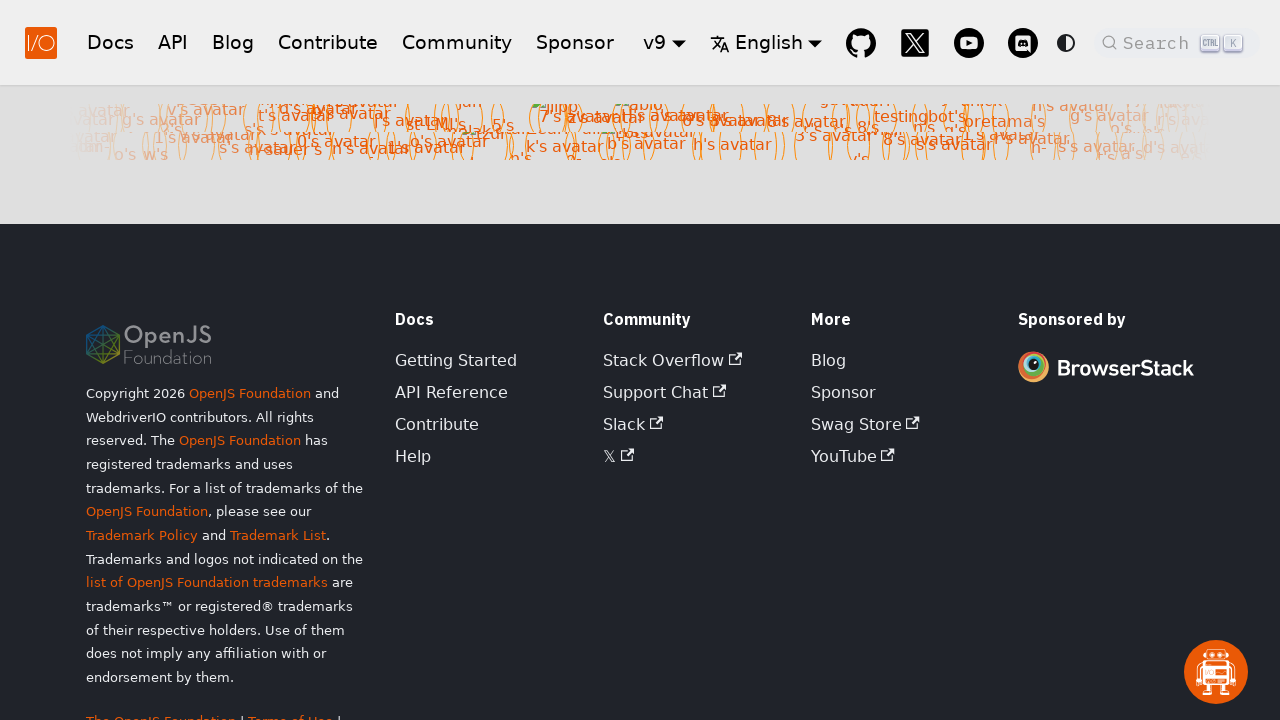

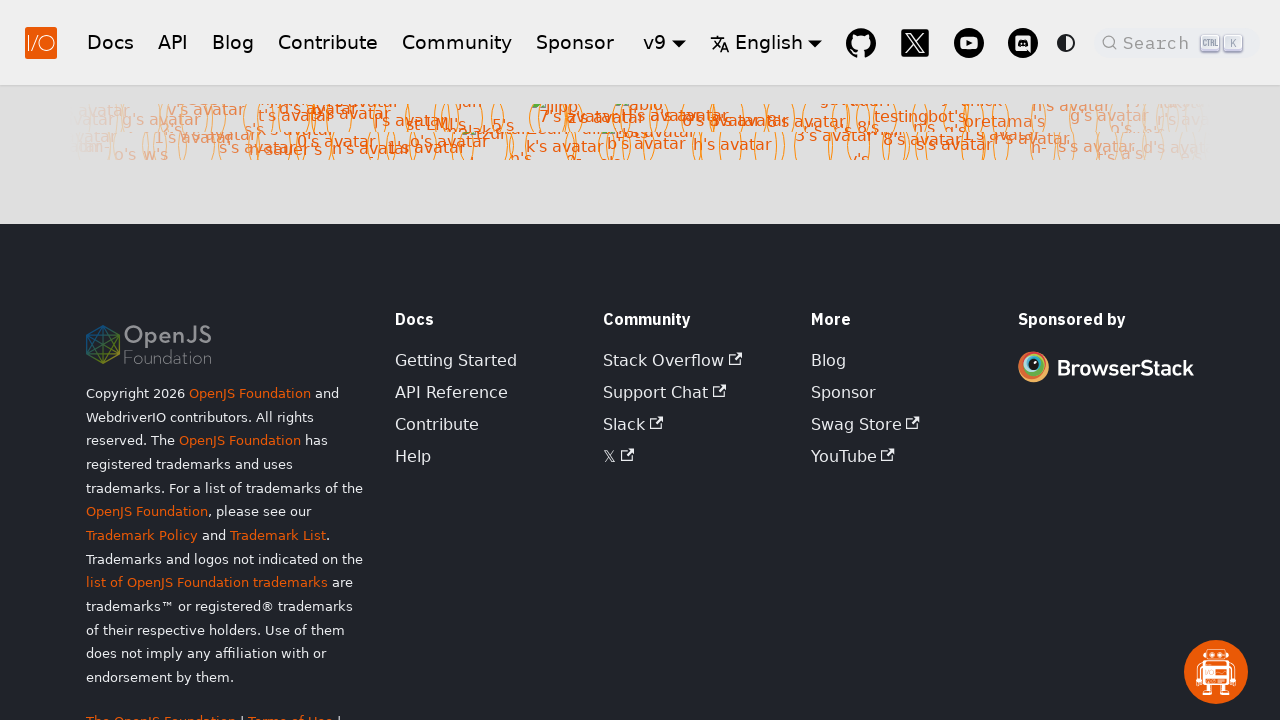